Tests multi-select dropdown functionality by selecting multiple options, deselecting options, and verifying the selected values

Starting URL: https://omayo.blogspot.com/

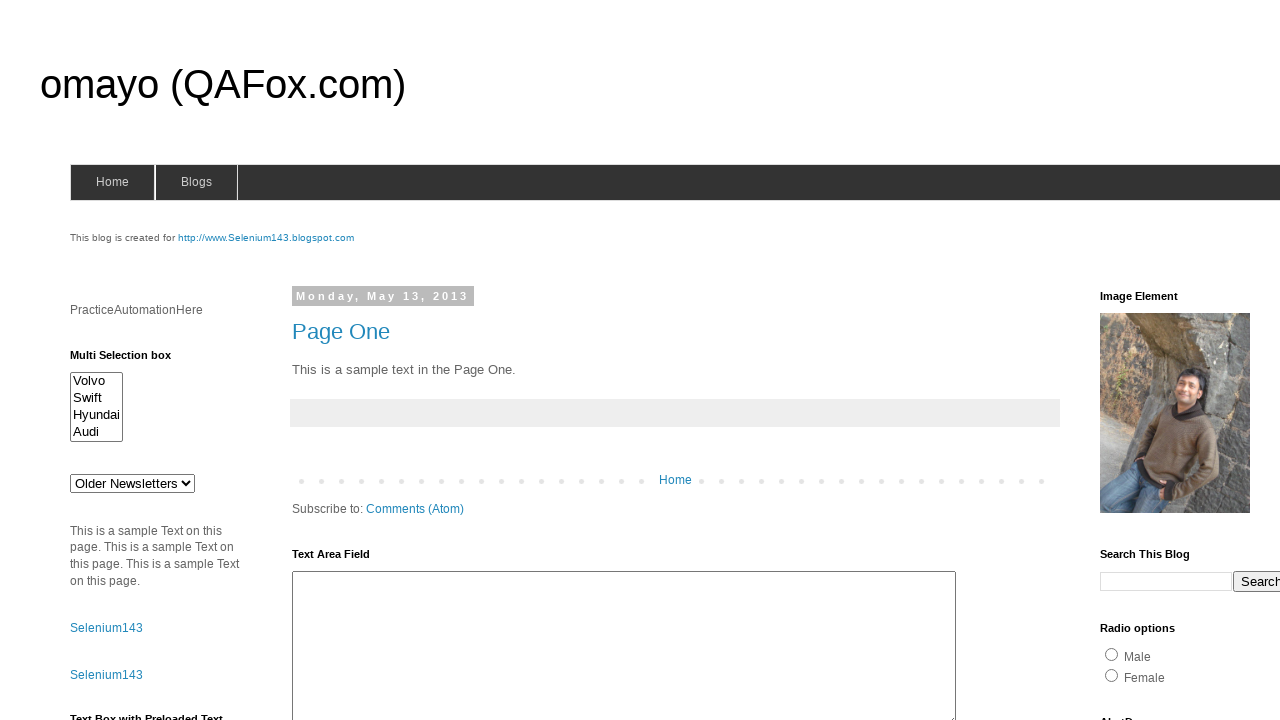

Located multi-select dropdown element with id 'multiselect1'
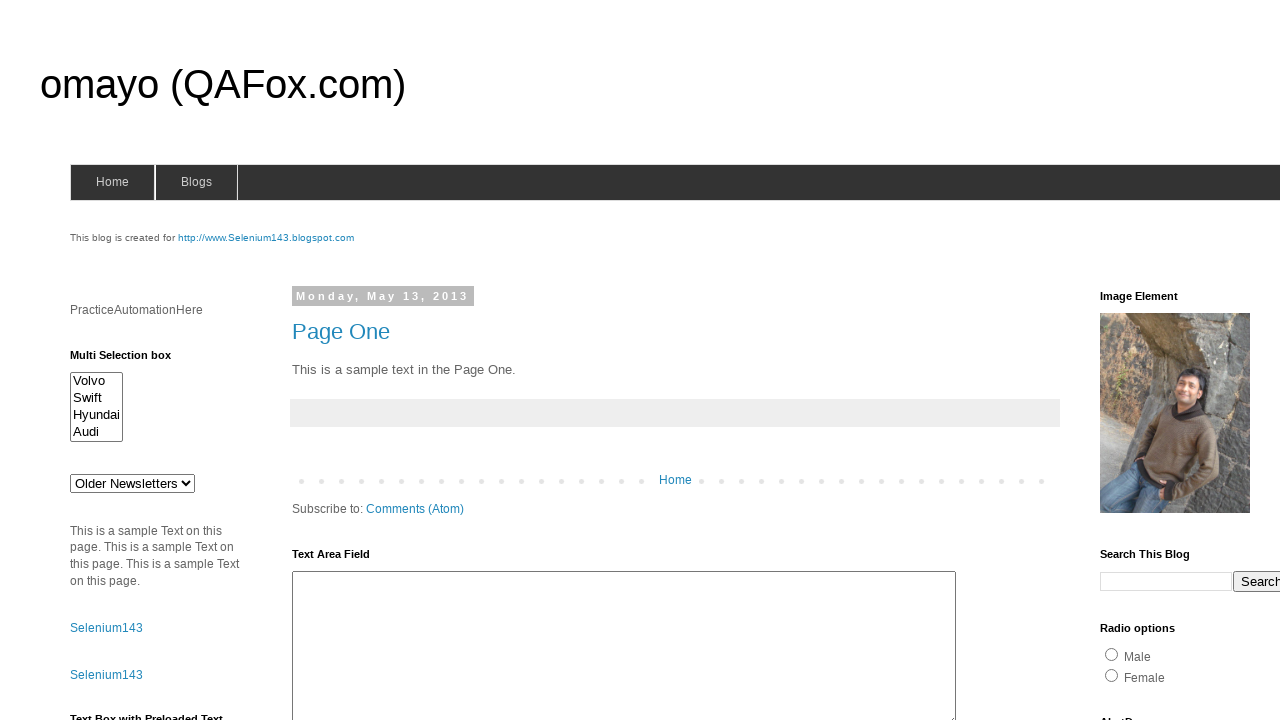

Selected 'Volvo' by index 0 from multi-select dropdown on #multiselect1
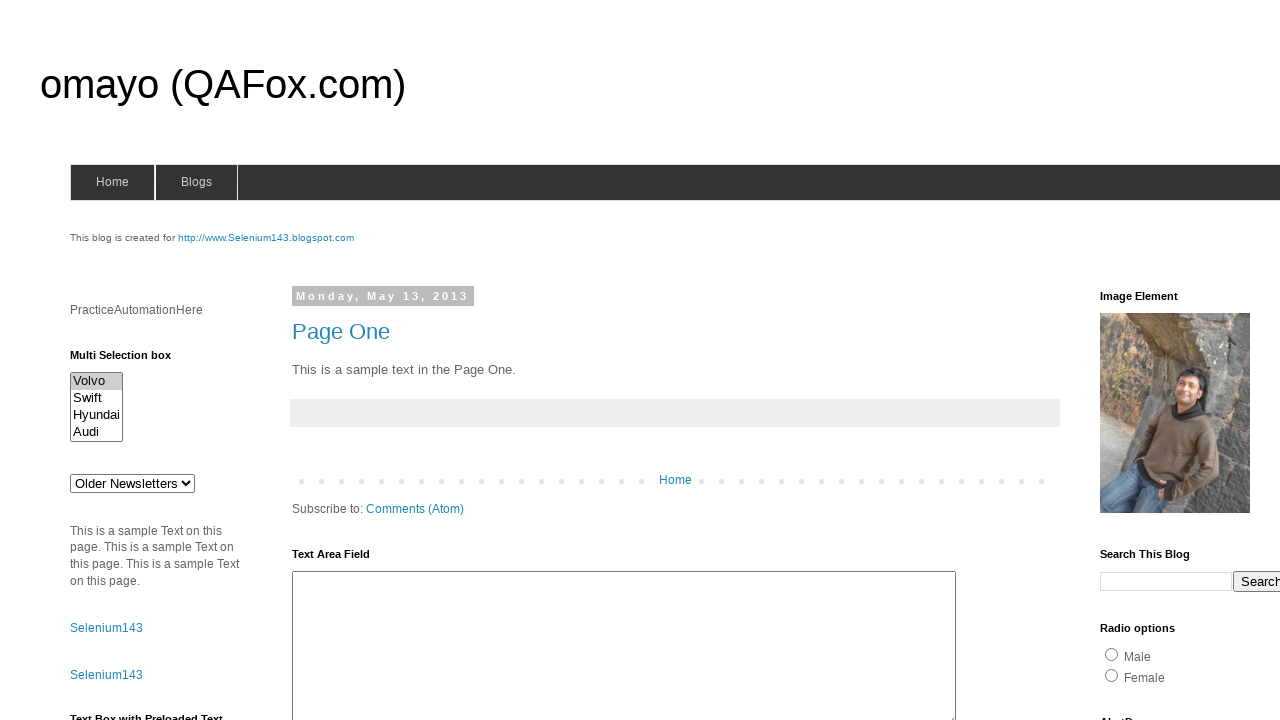

Selected 'Swift' by value 'swiftx' from multi-select dropdown on #multiselect1
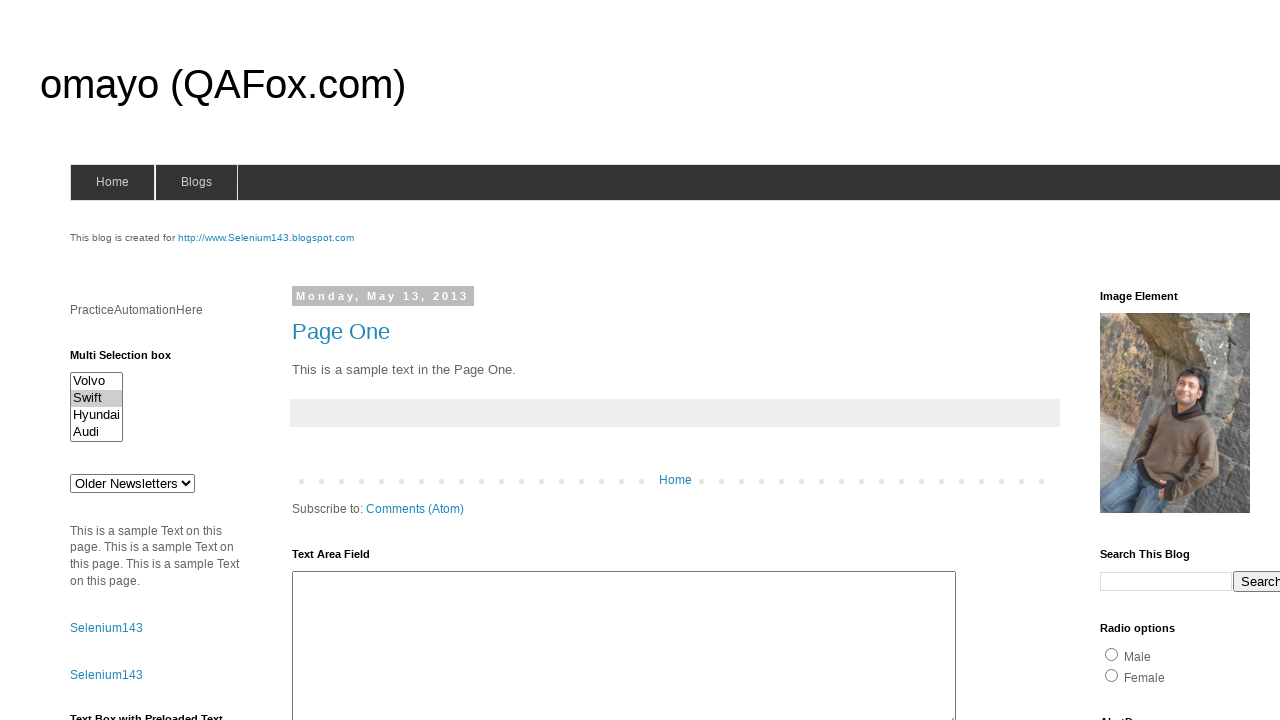

Selected 'Audi' by label from multi-select dropdown on #multiselect1
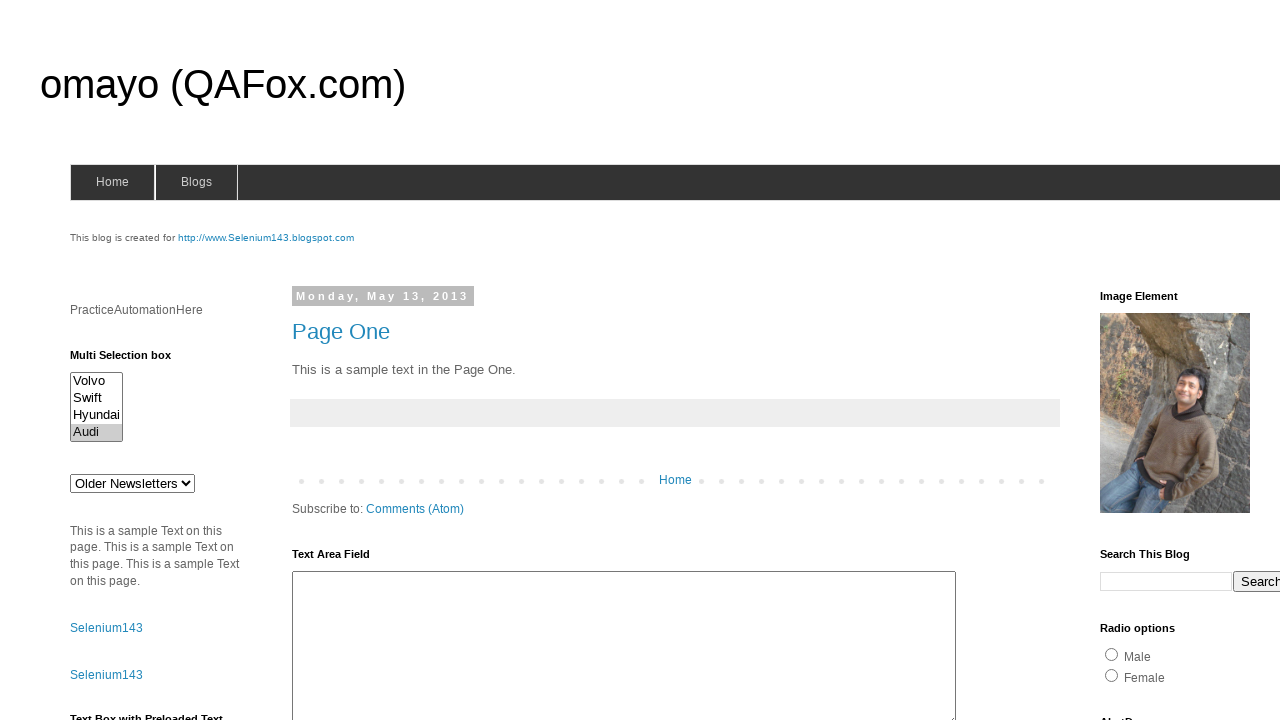

Deselected 'Swift' by re-selecting only 'Volvo' and 'Audi' to keep them selected on #multiselect1
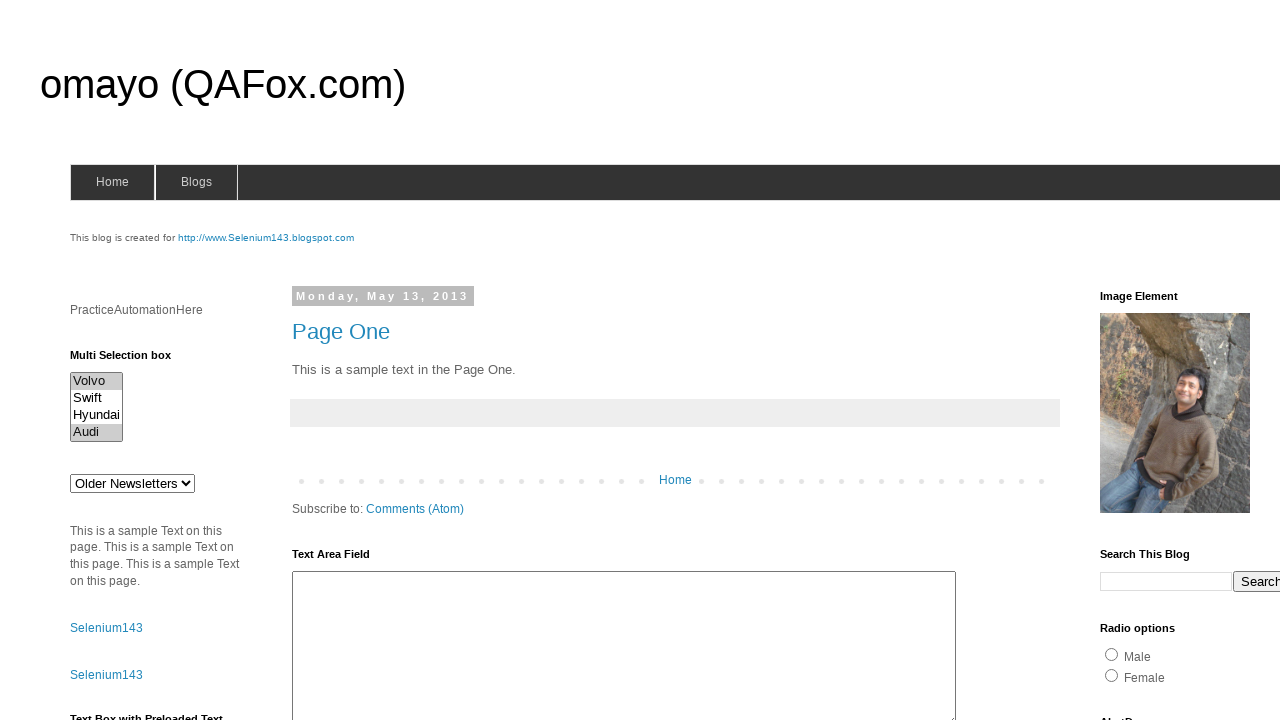

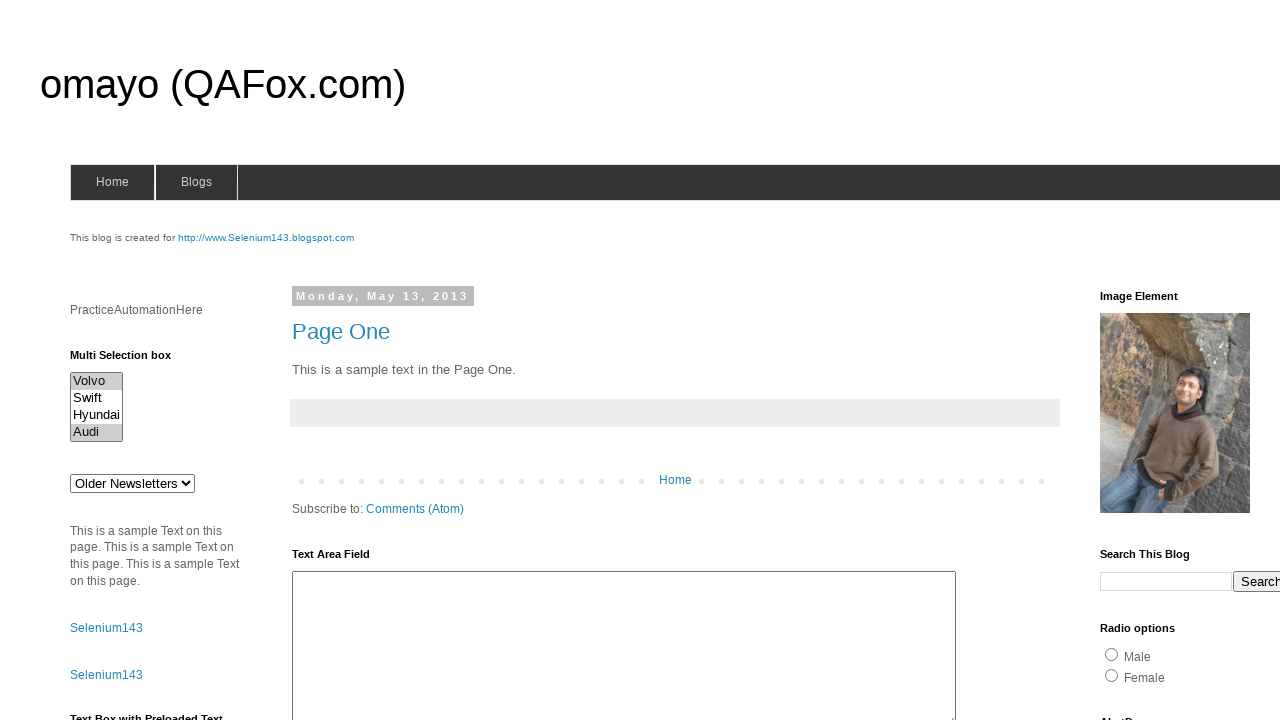